Tests opening a new tab by clicking a button and verifying window handling behavior.

Starting URL: https://formy-project.herokuapp.com/switch-window

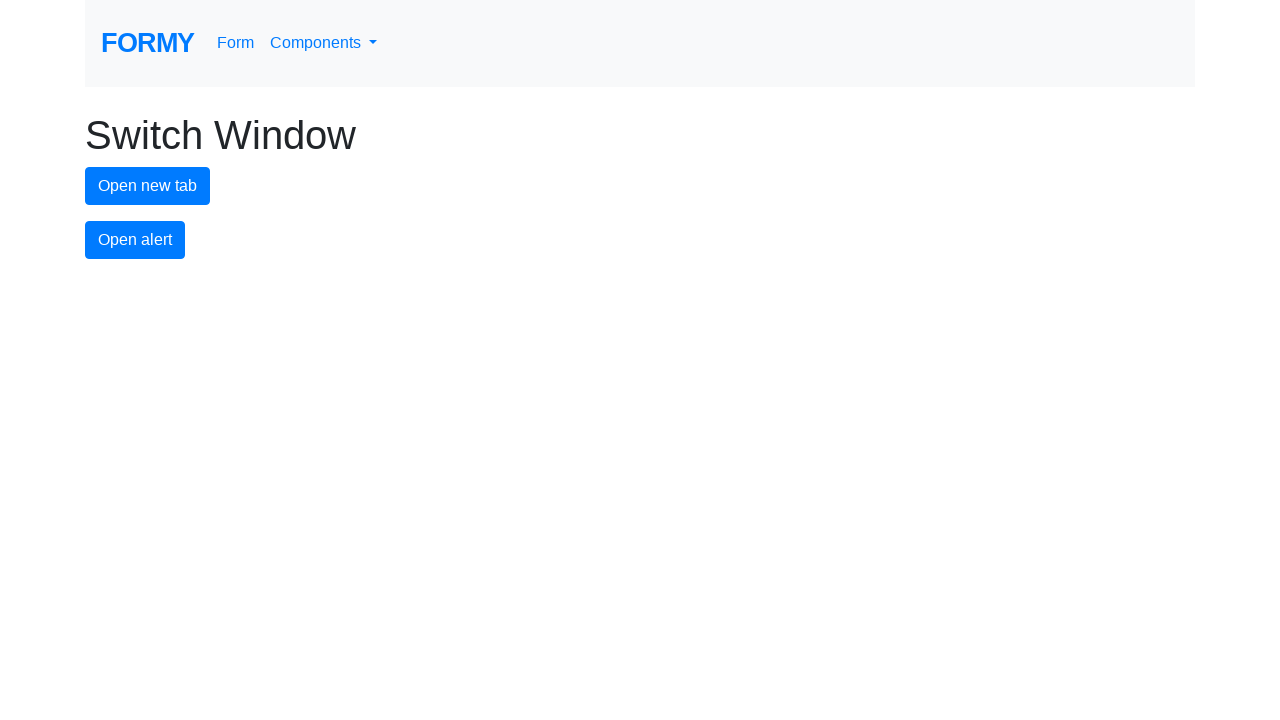

Clicked new tab button to open a new window at (148, 186) on #new-tab-button
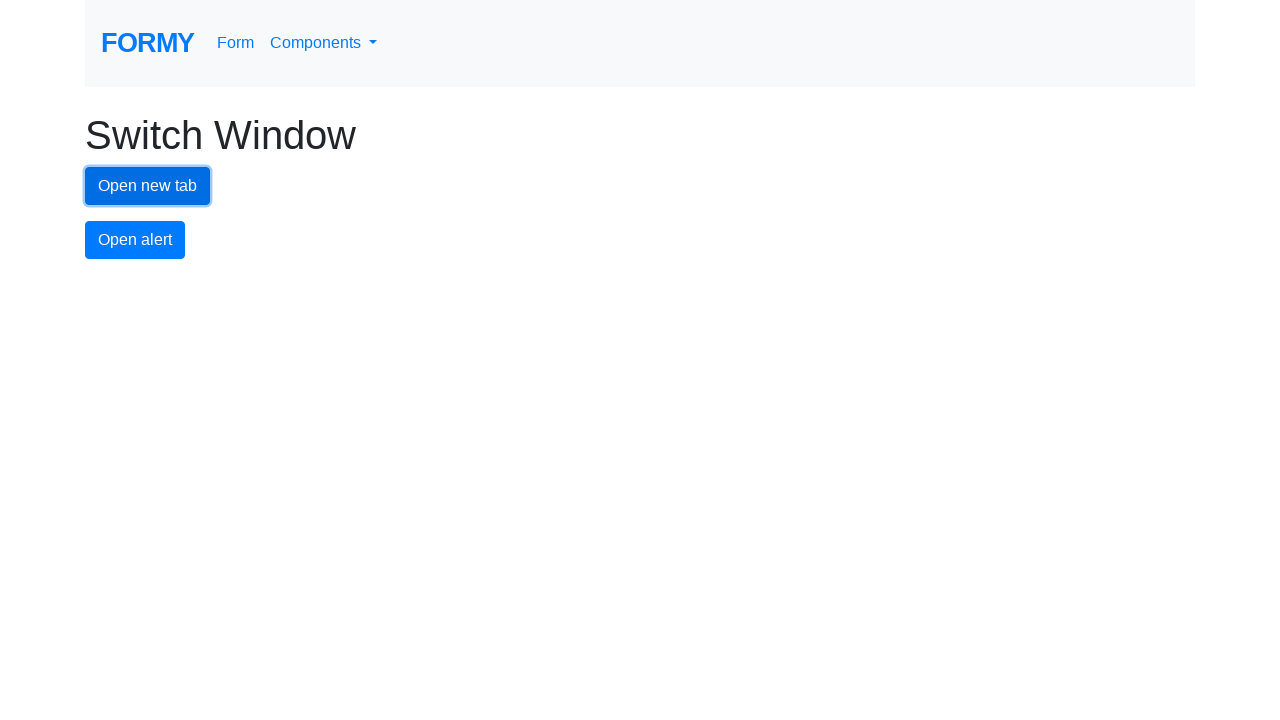

New page object obtained from context
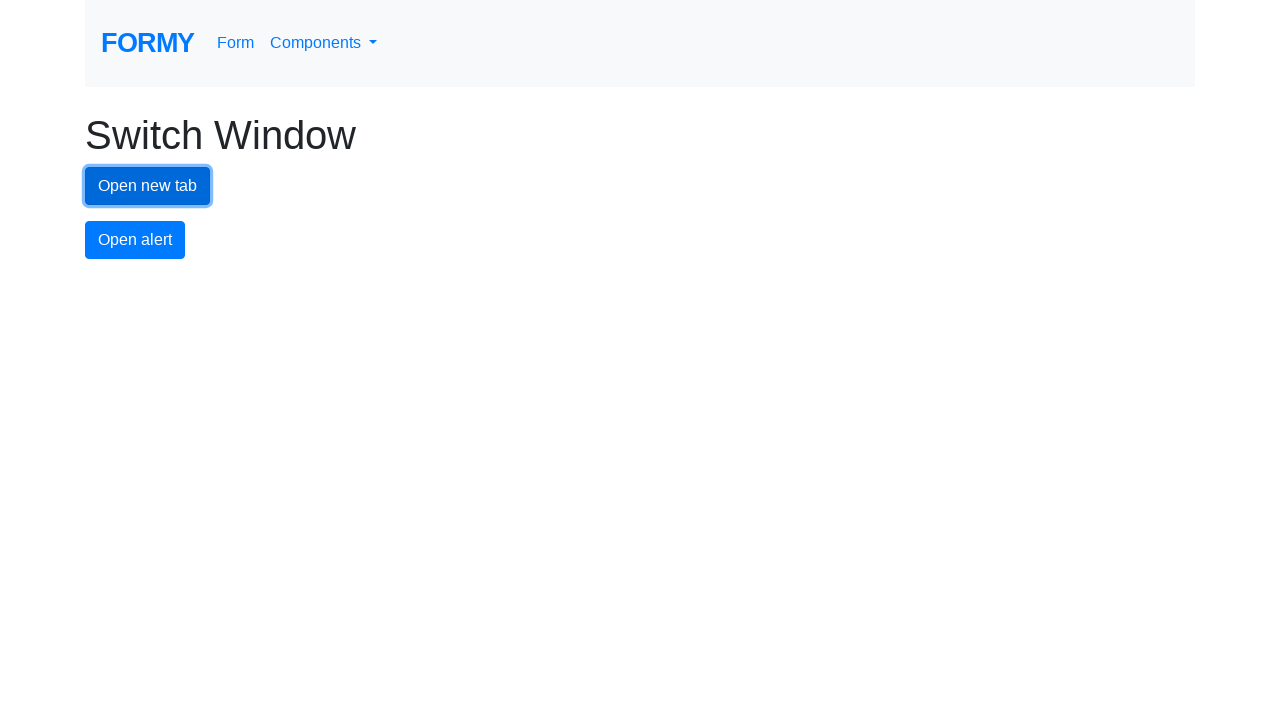

New page loaded completely
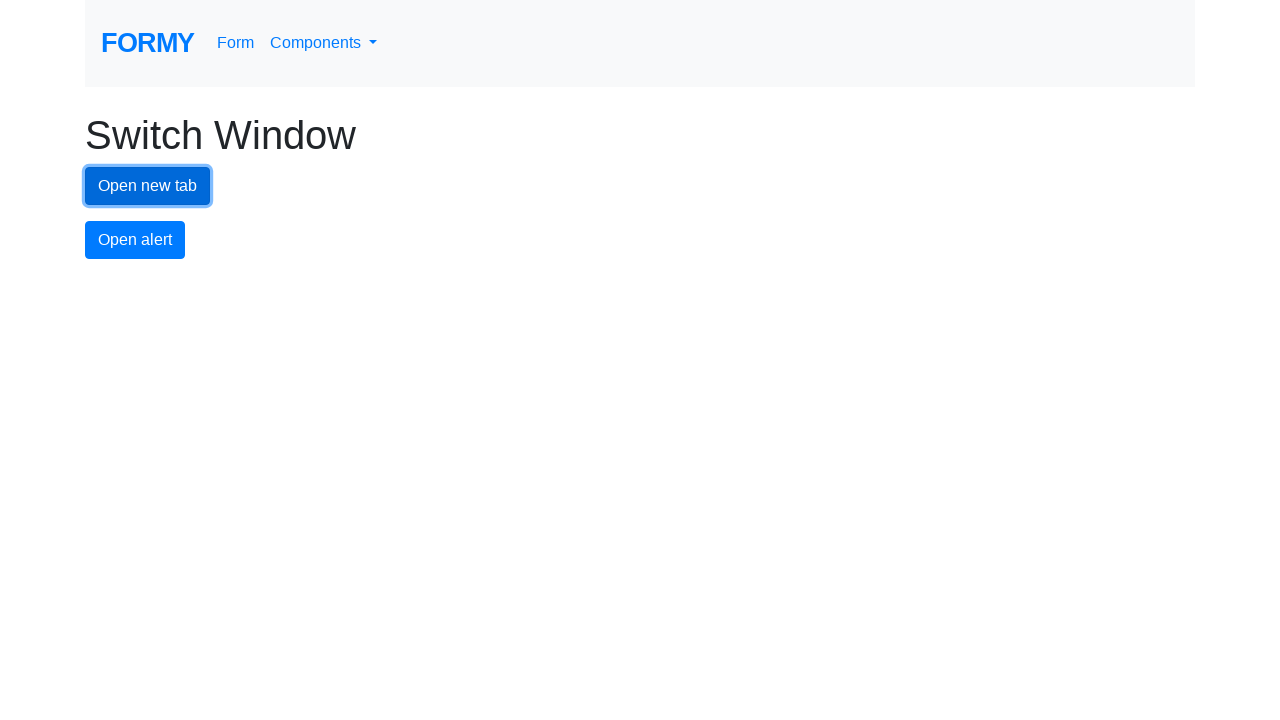

Verified that 2 pages are open in the context
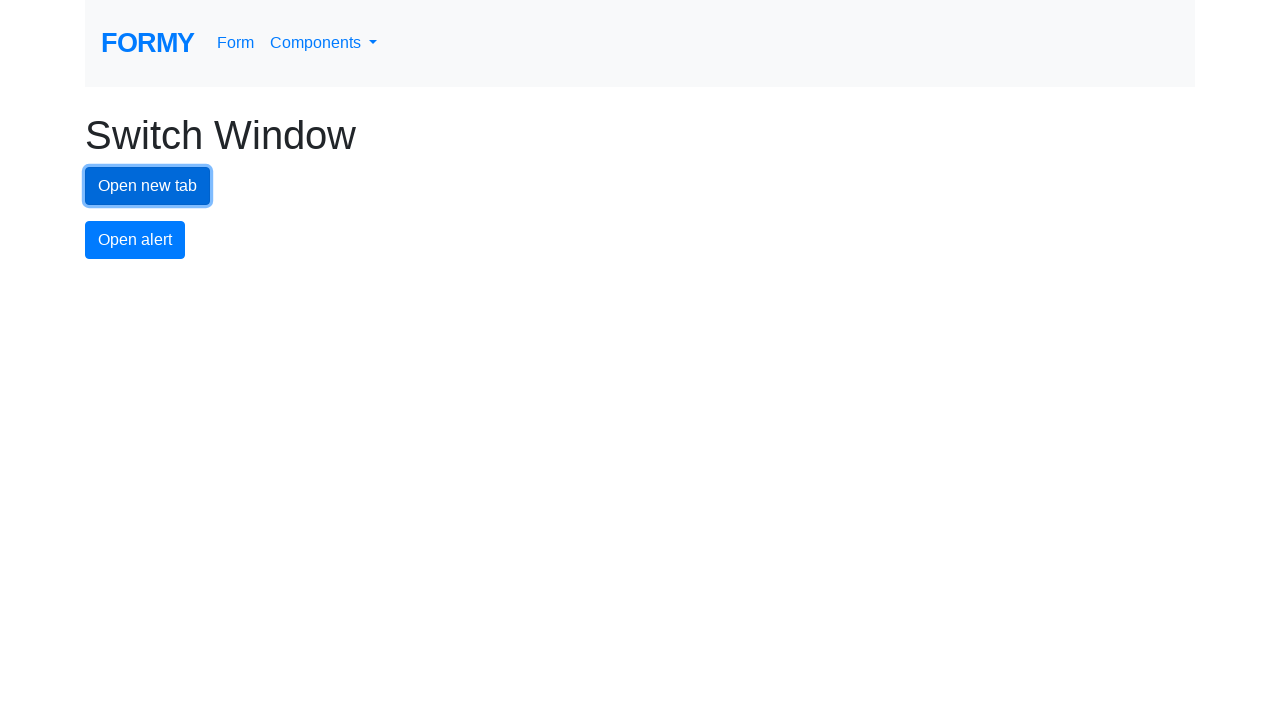

Closed the new page
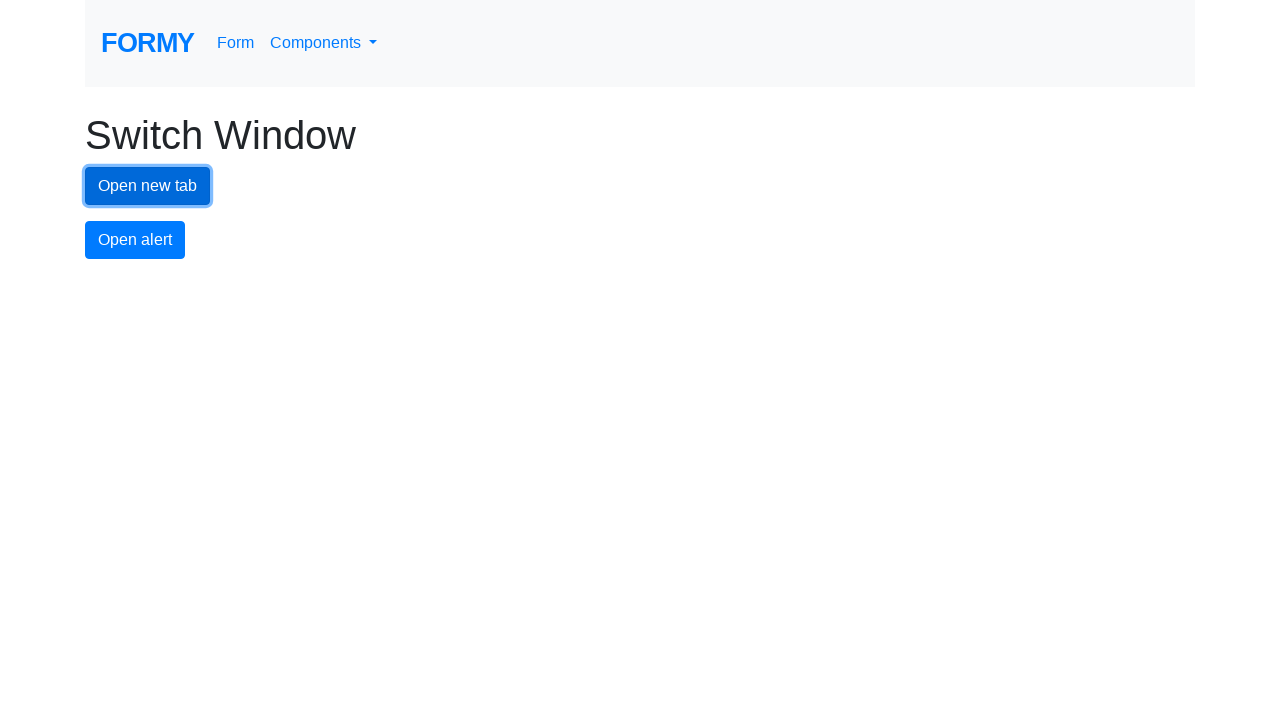

Verified that only 1 page remains open in the context
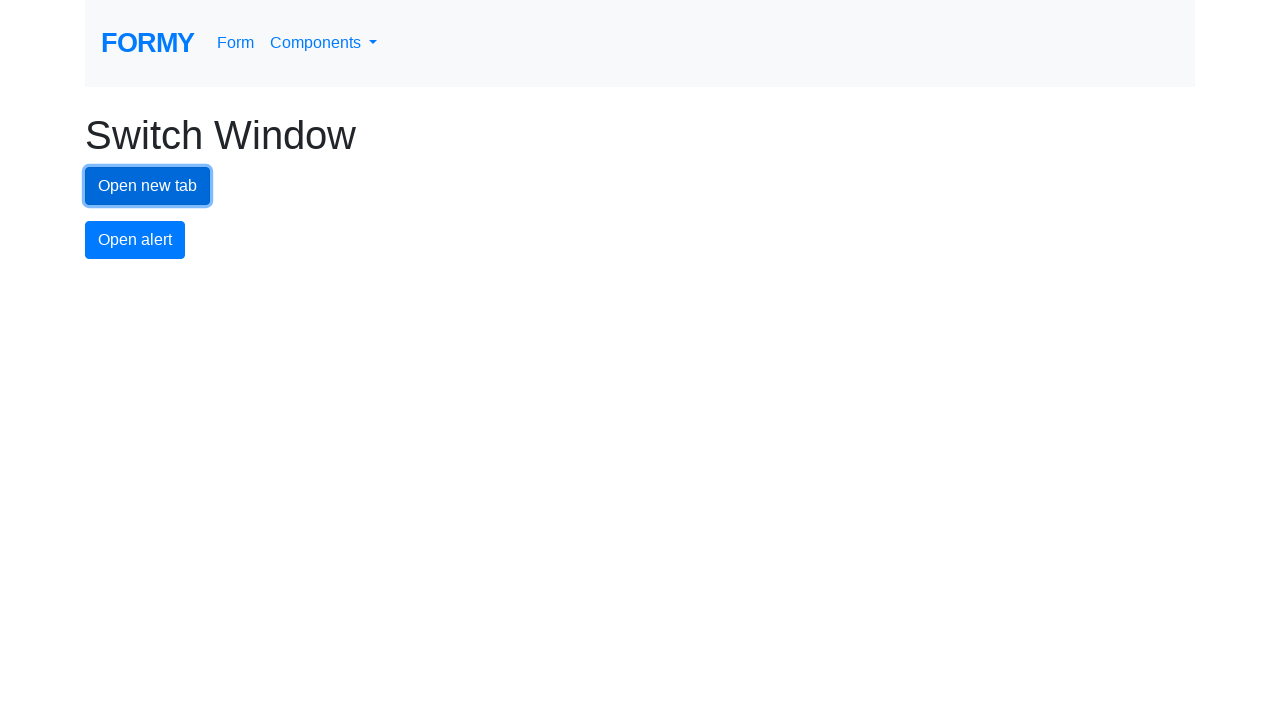

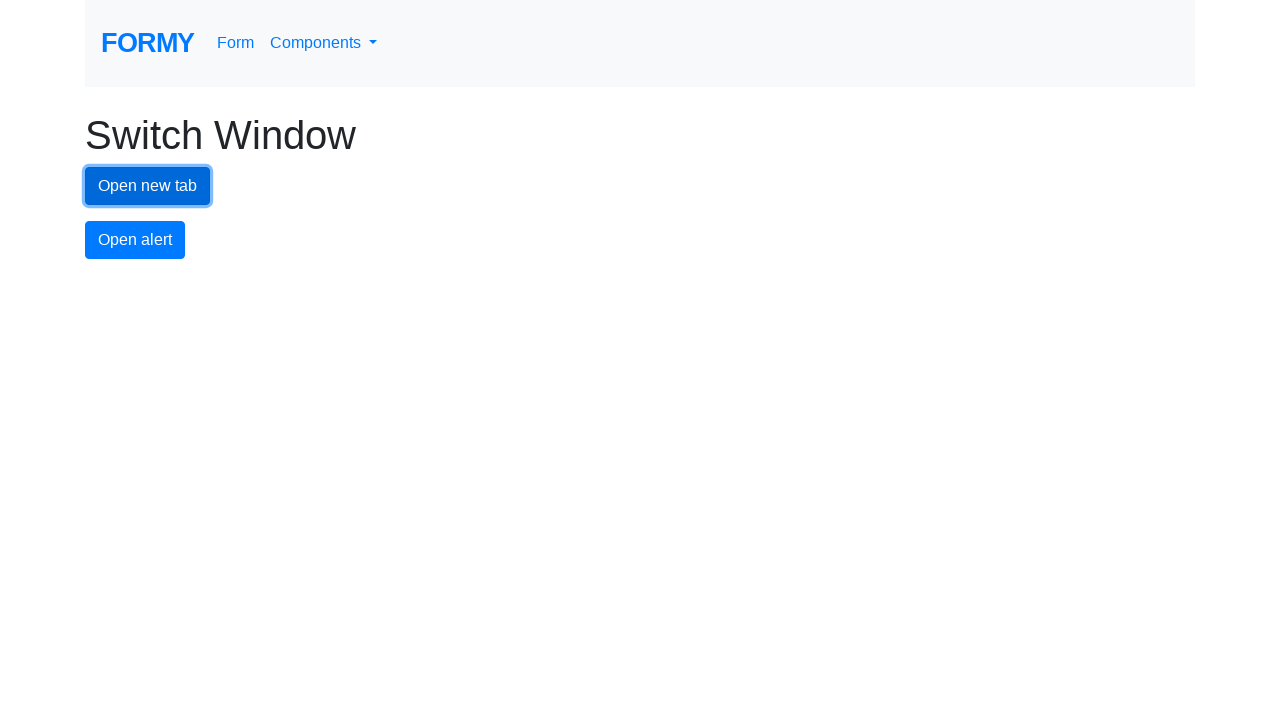